Navigates to Expedia homepage and verifies the URL is correct

Starting URL: https://www.expedia.com

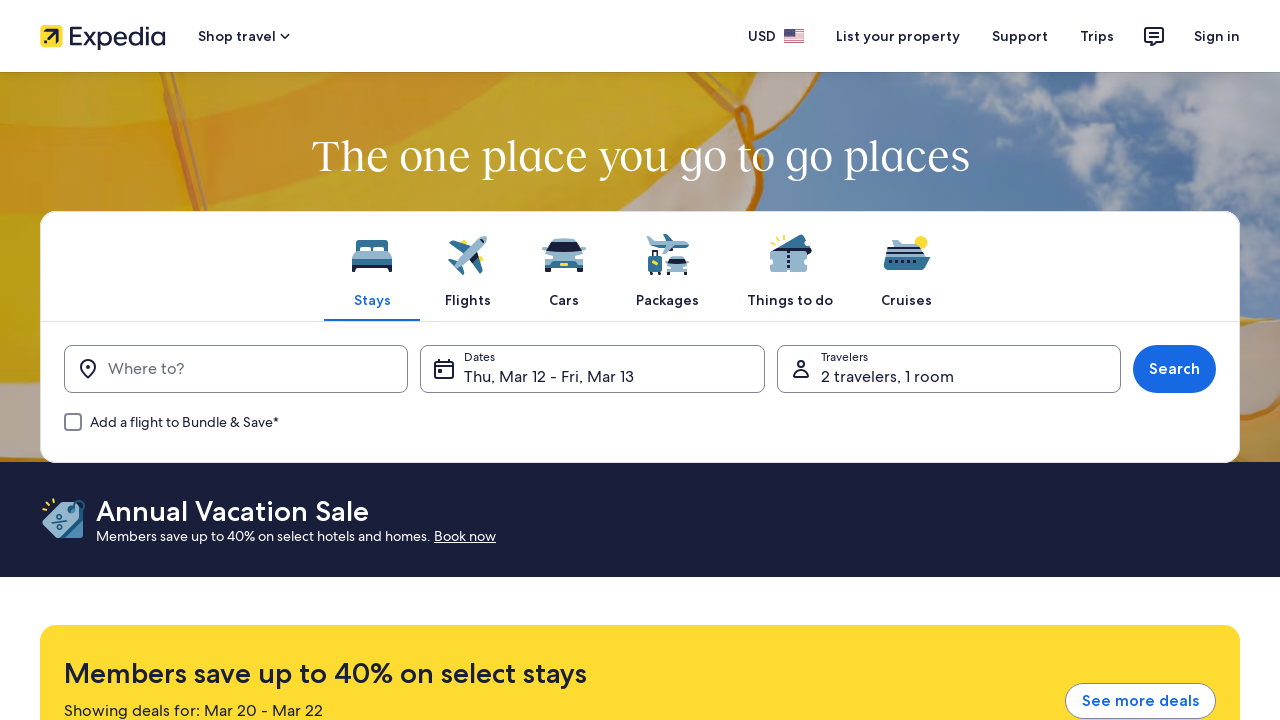

Navigated to Expedia homepage
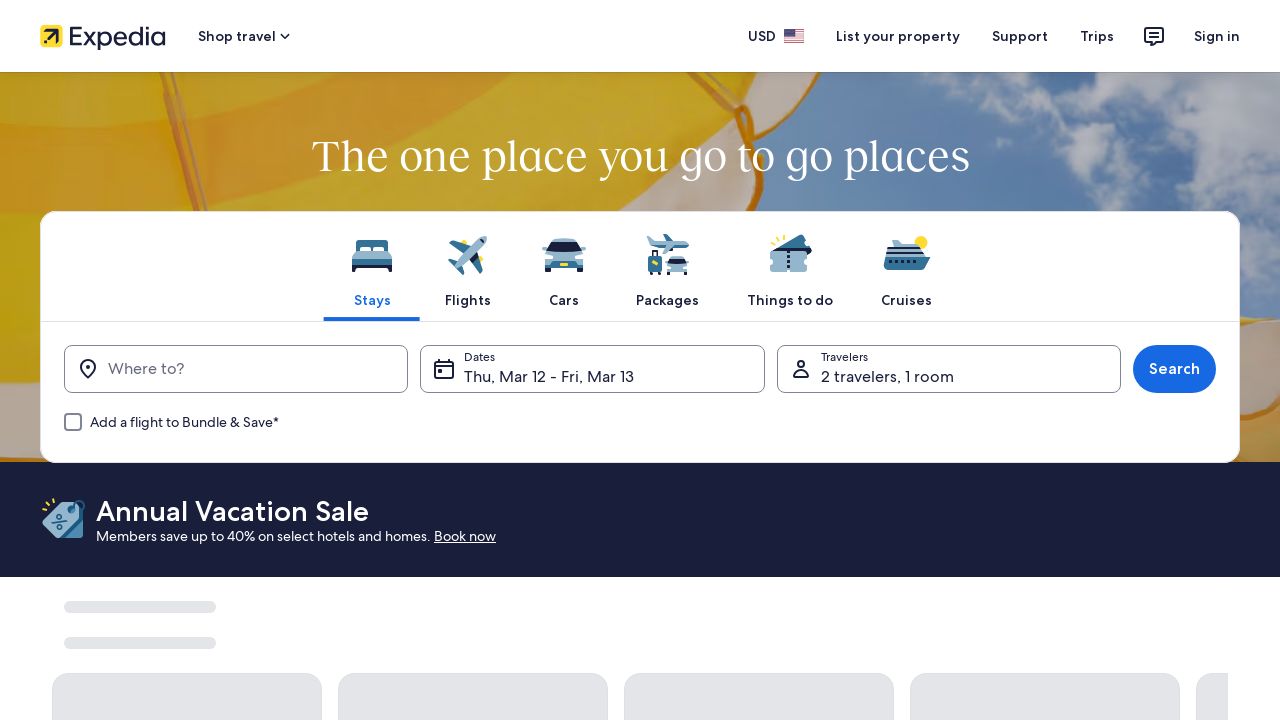

Verified URL is correct (https://www.expedia.com or https://www.expedia.com/)
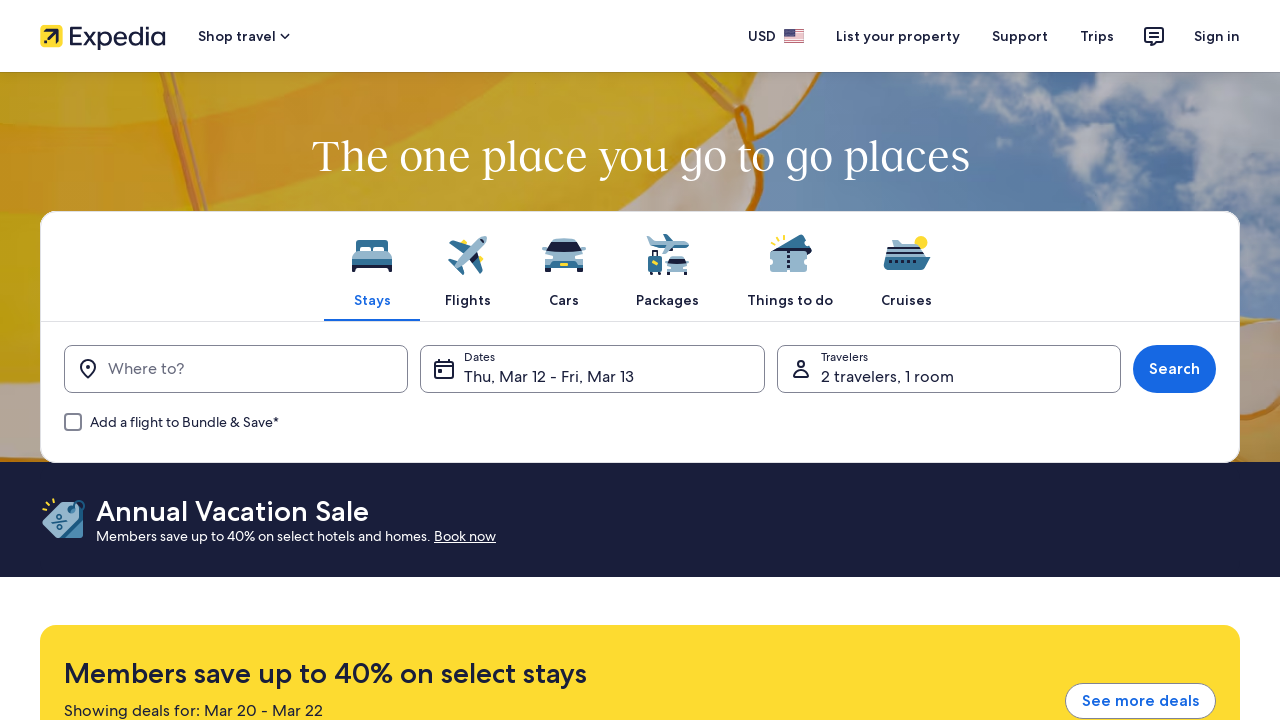

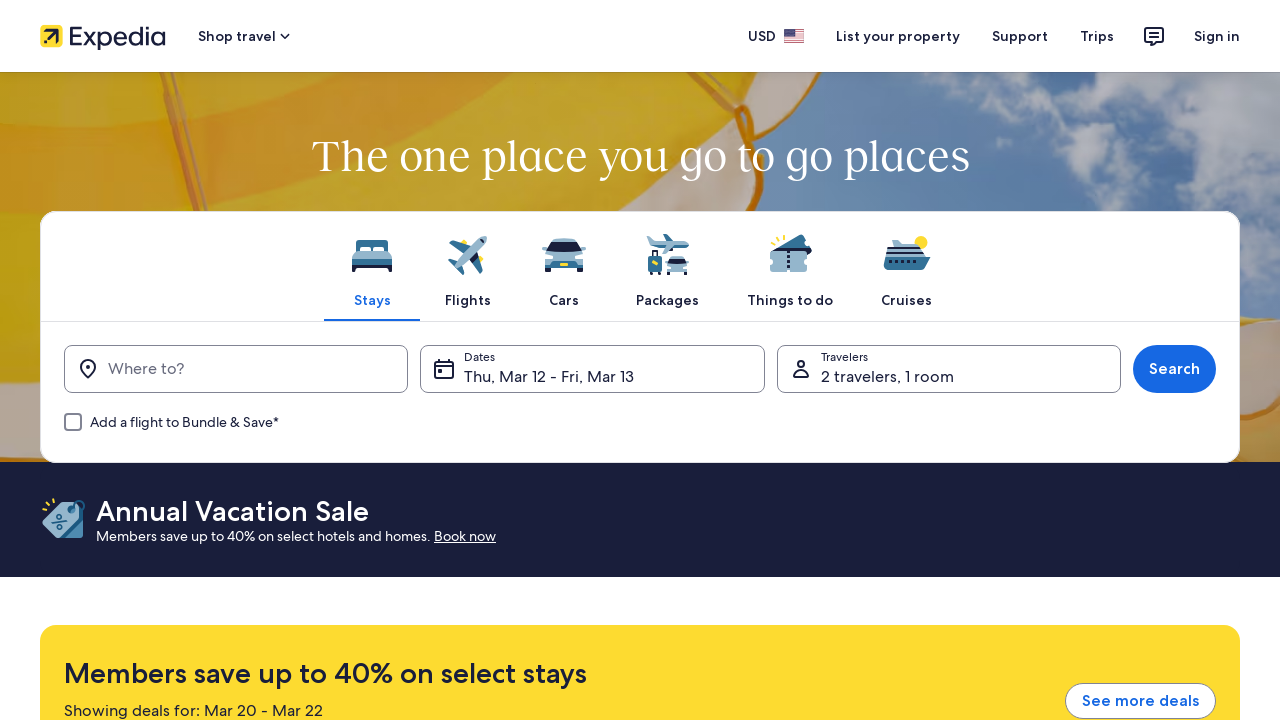